Tests navigation to ATG's Swedish betting website homepage and then navigates to the login page to verify both pages load correctly.

Starting URL: https://www.atg.se

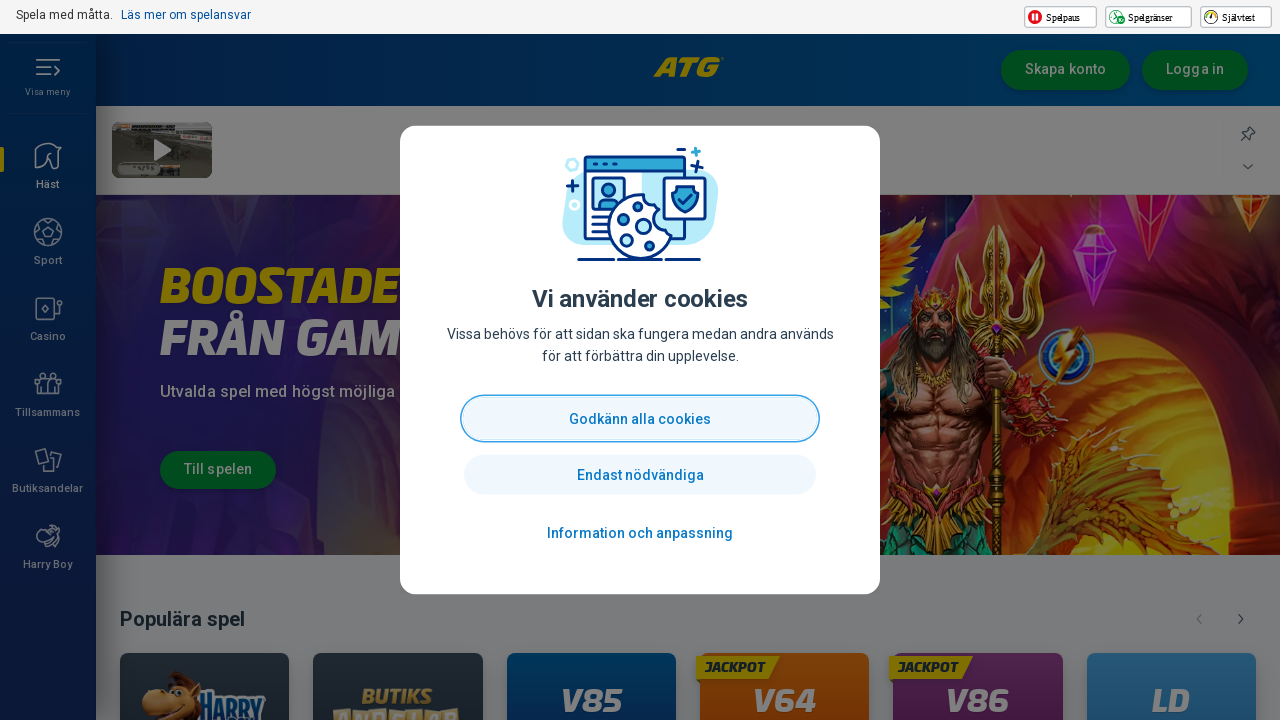

ATG Swedish betting website homepage loaded (DOM content loaded)
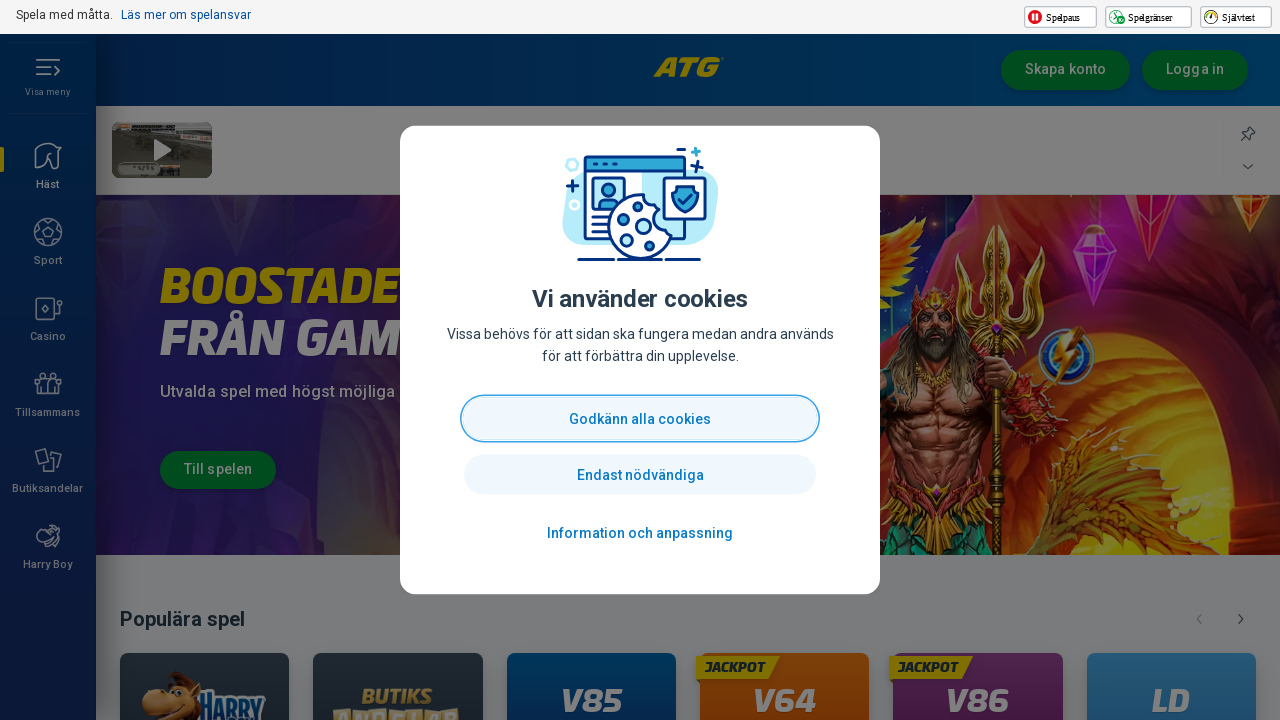

Navigated to ATG login page
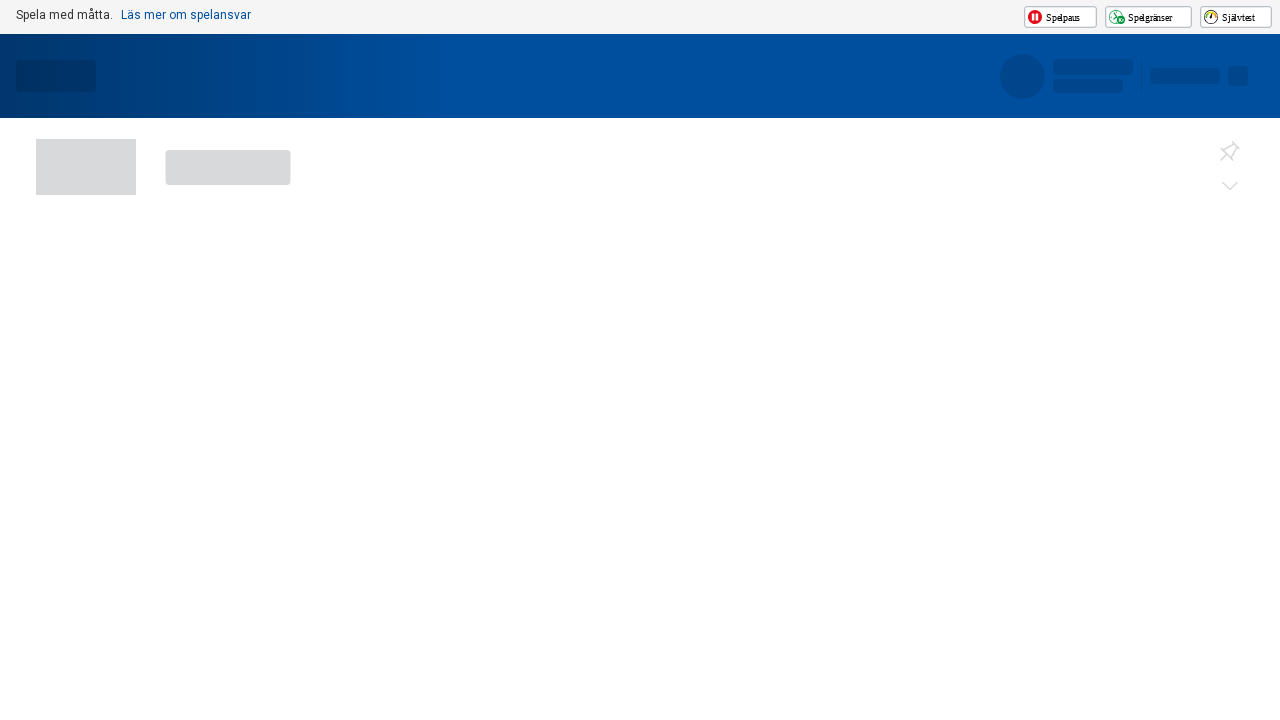

Login page fully loaded (DOM content loaded)
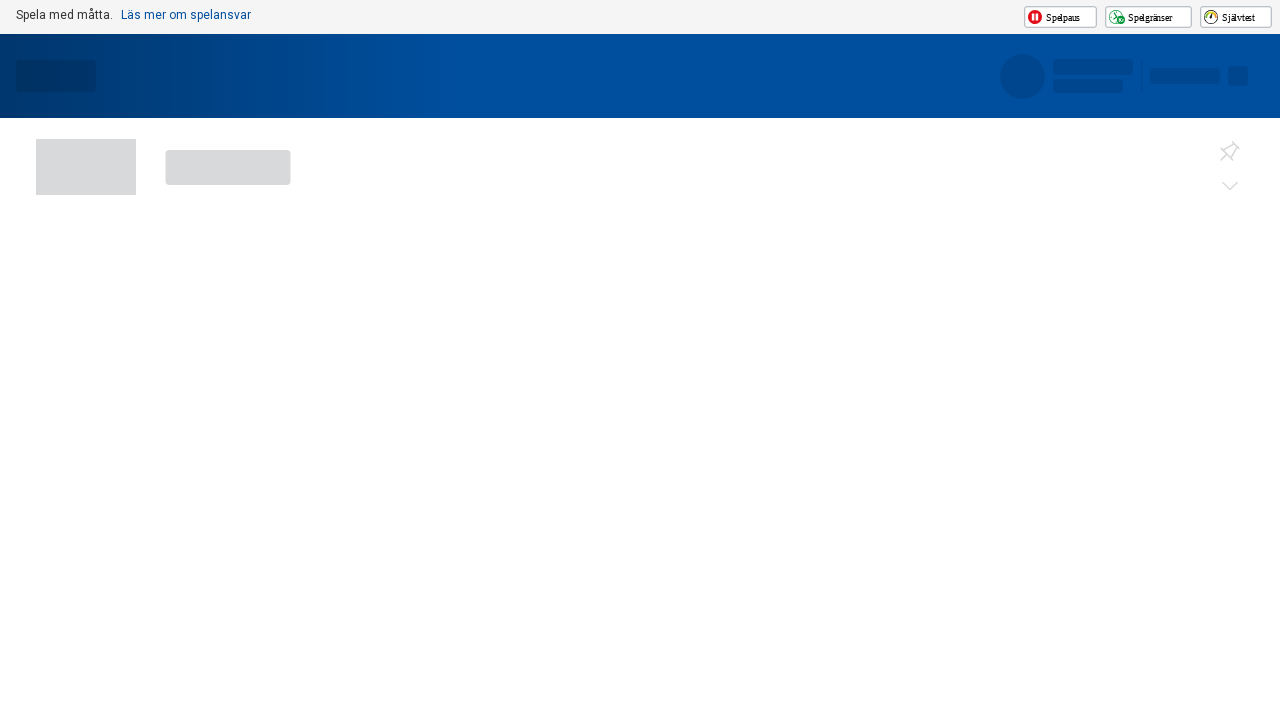

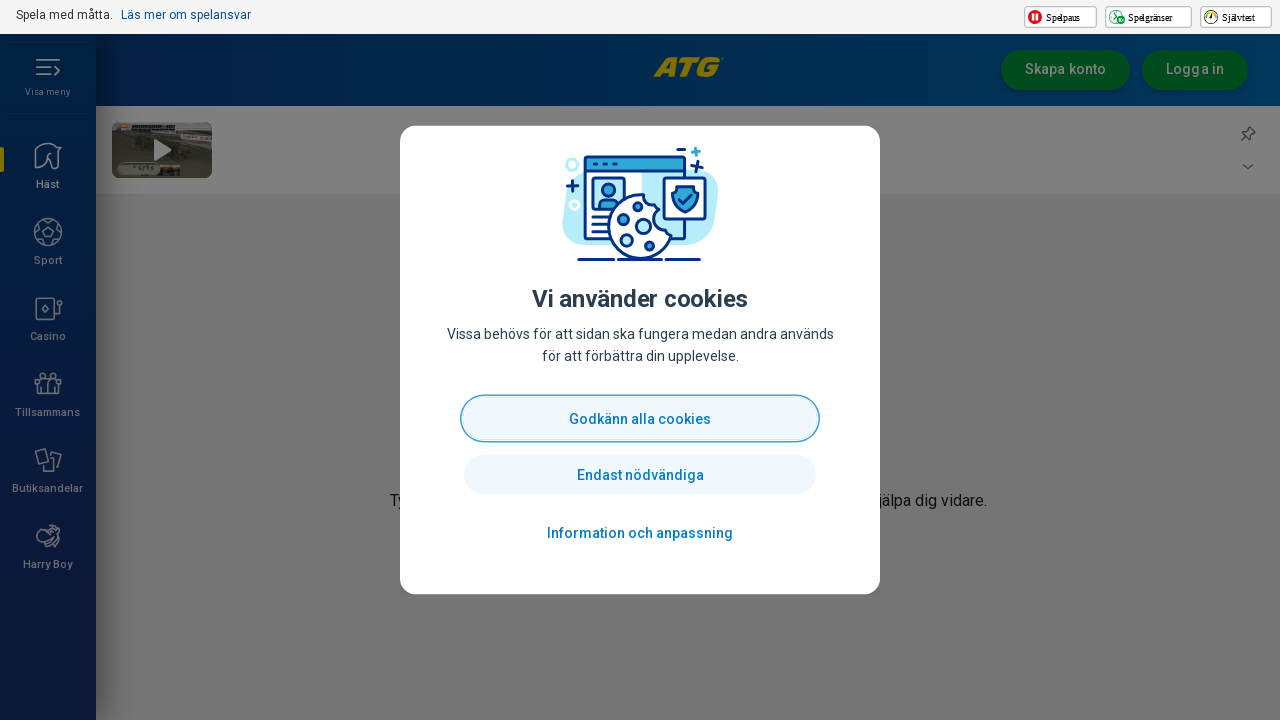